Tests that clicking cancel dismisses an error message shown for invalid input

Starting URL: https://devmountain-qa.github.io/employee-manager/1.2_Version/index.html

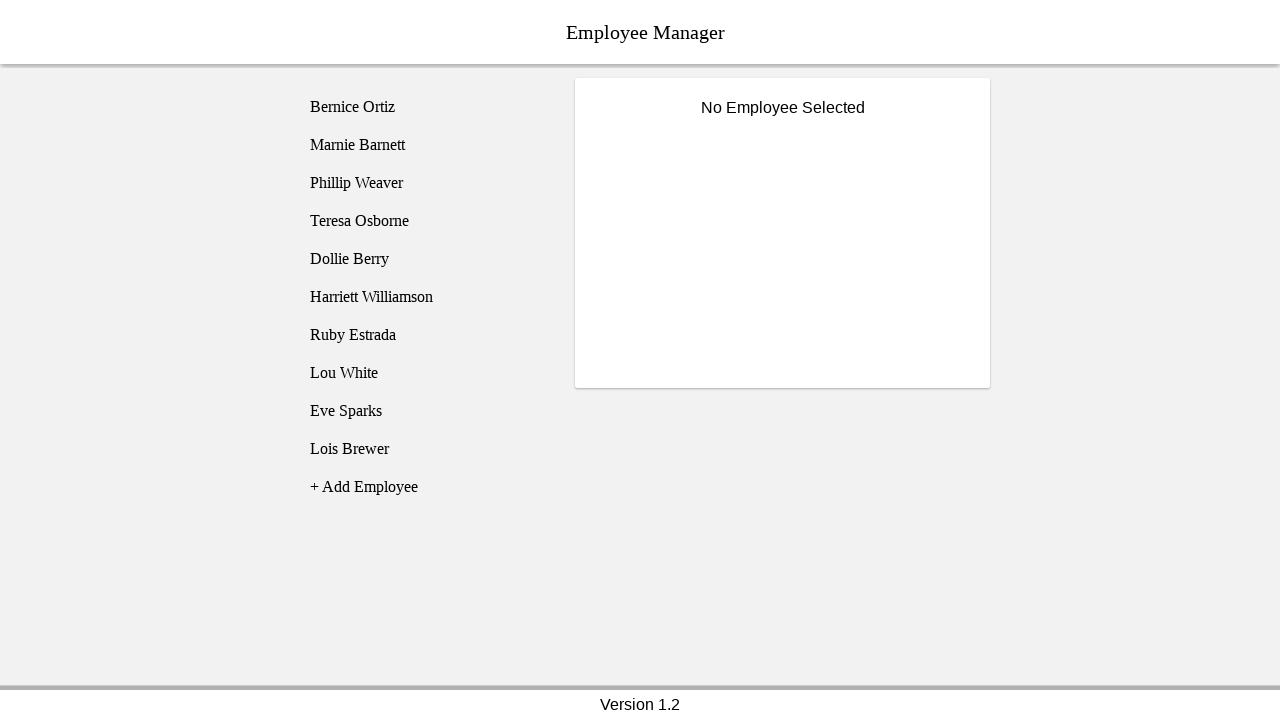

Clicked on Bernice Ortiz employee at (425, 107) on [name='employee1']
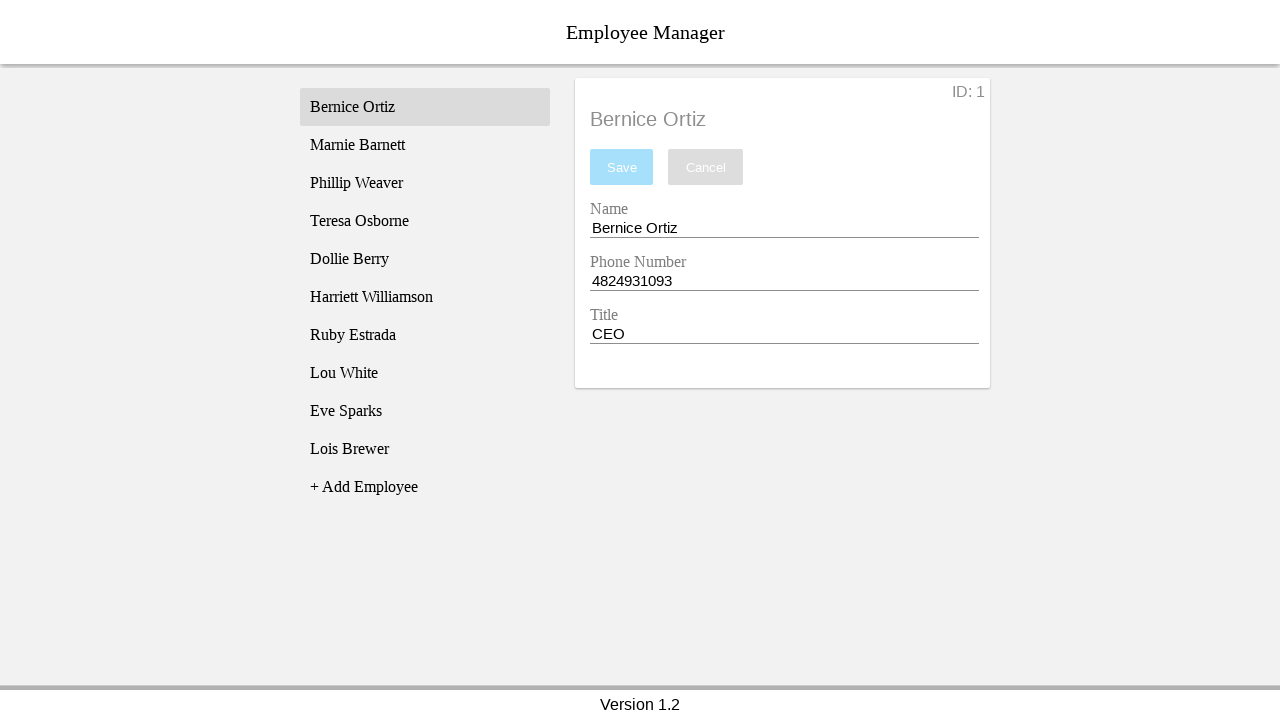

Employee details loaded and name entry field is visible
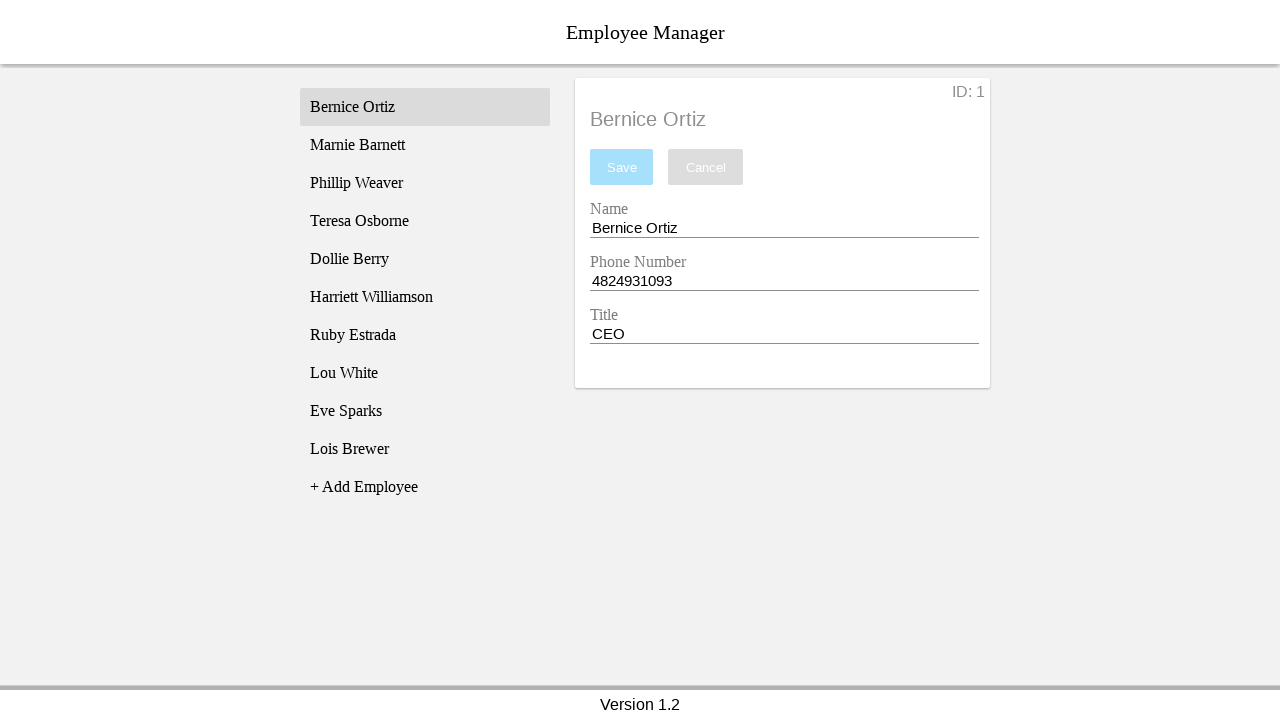

Cleared the name input field on [name='nameEntry']
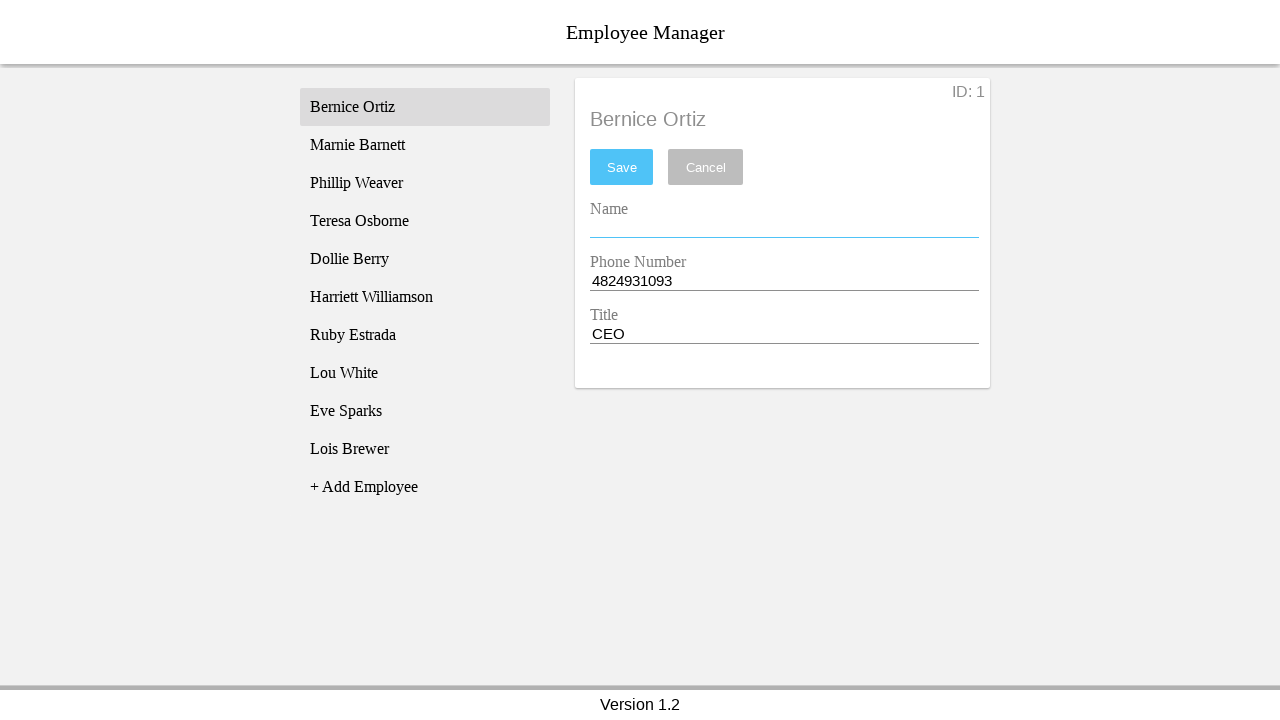

Pressed space key in name field
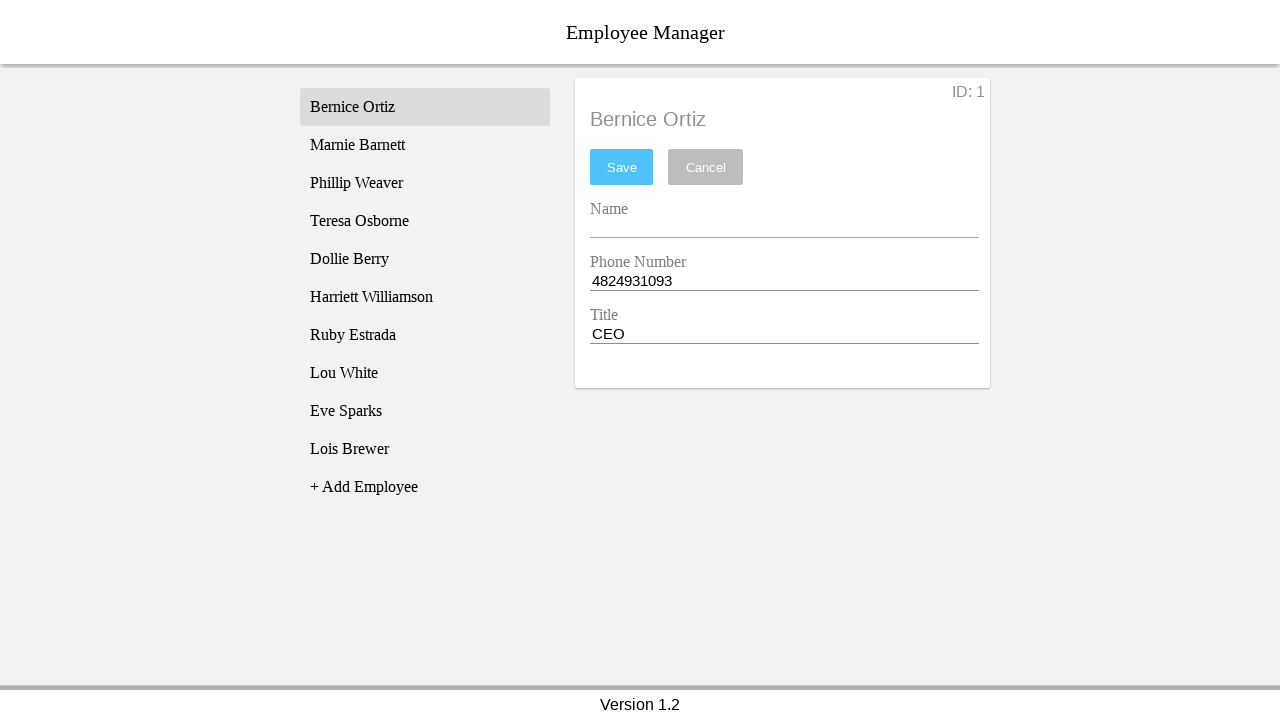

Pressed backspace key in name field
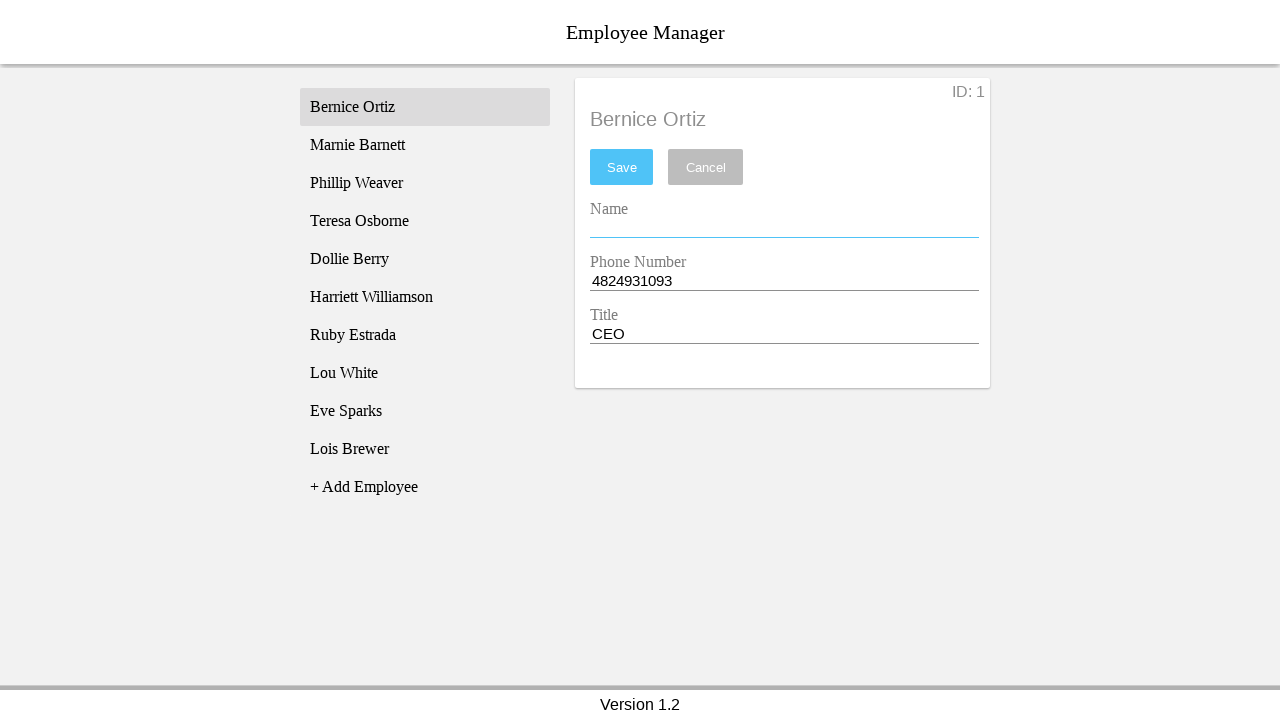

Clicked save button to trigger validation error at (622, 167) on #saveBtn
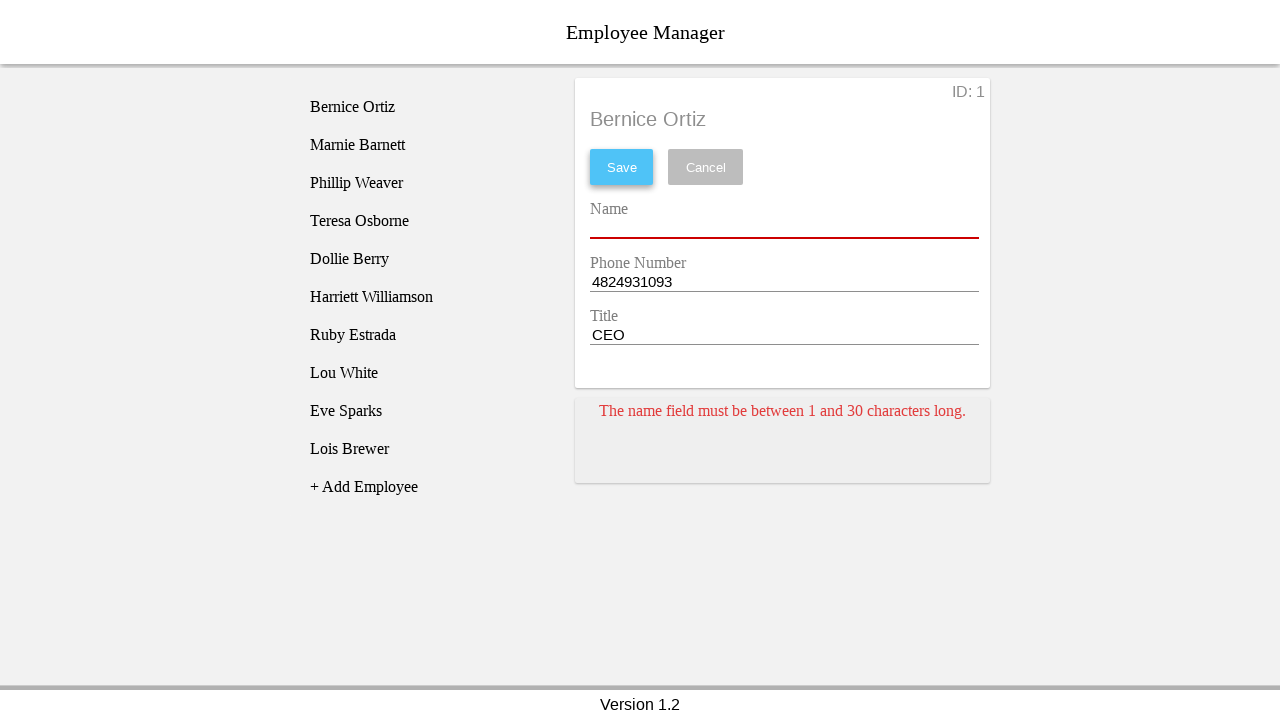

Error message appeared on screen
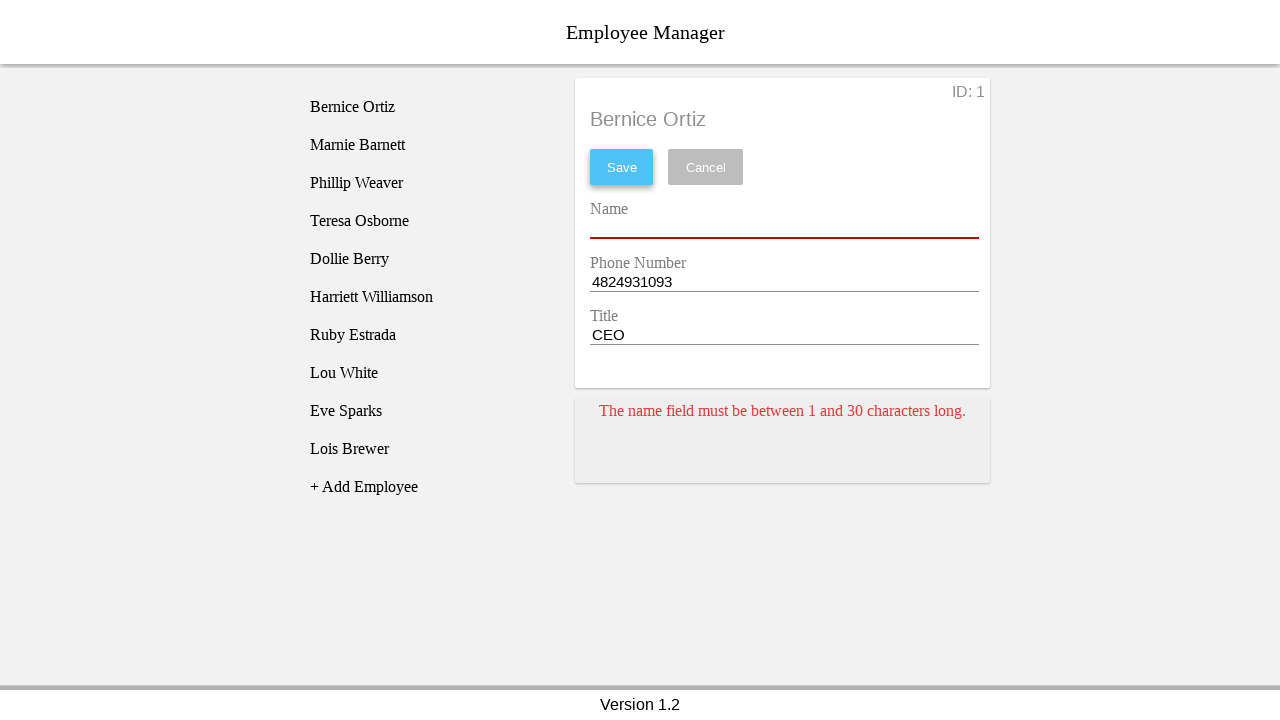

Filled name field with a space on [name='nameEntry']
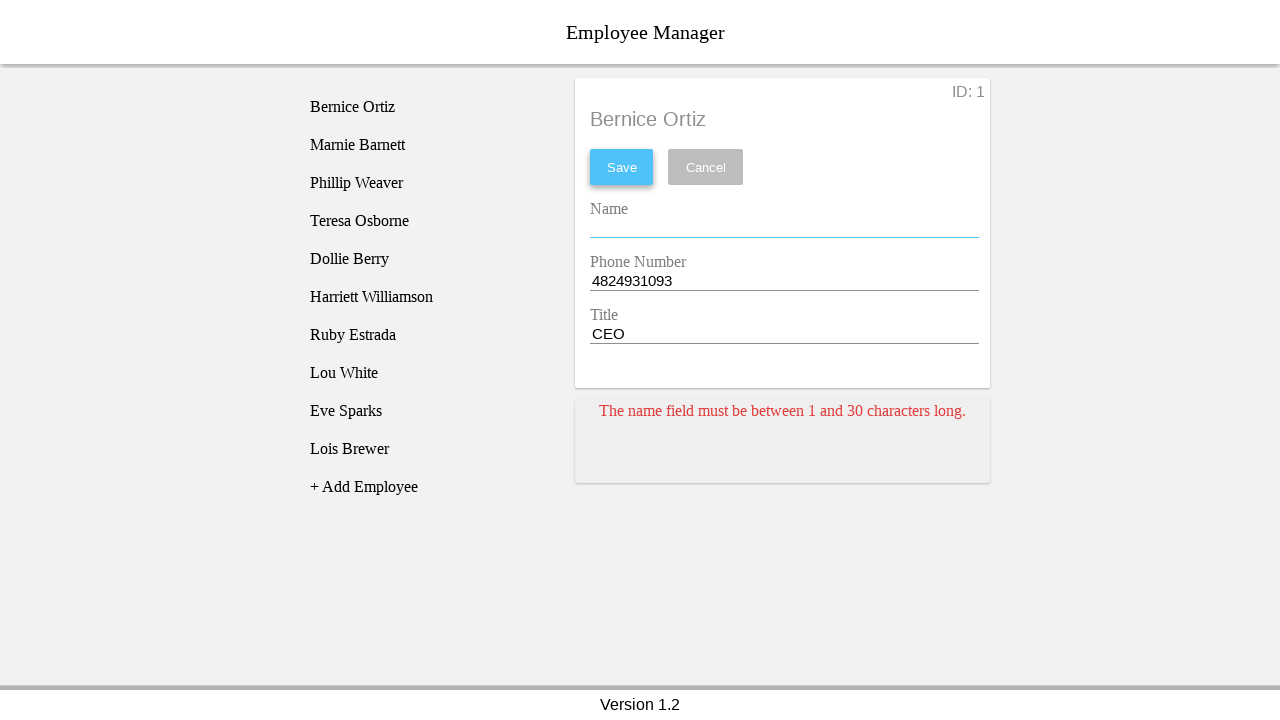

Clicked cancel button to dismiss error message at (706, 167) on [name='cancel']
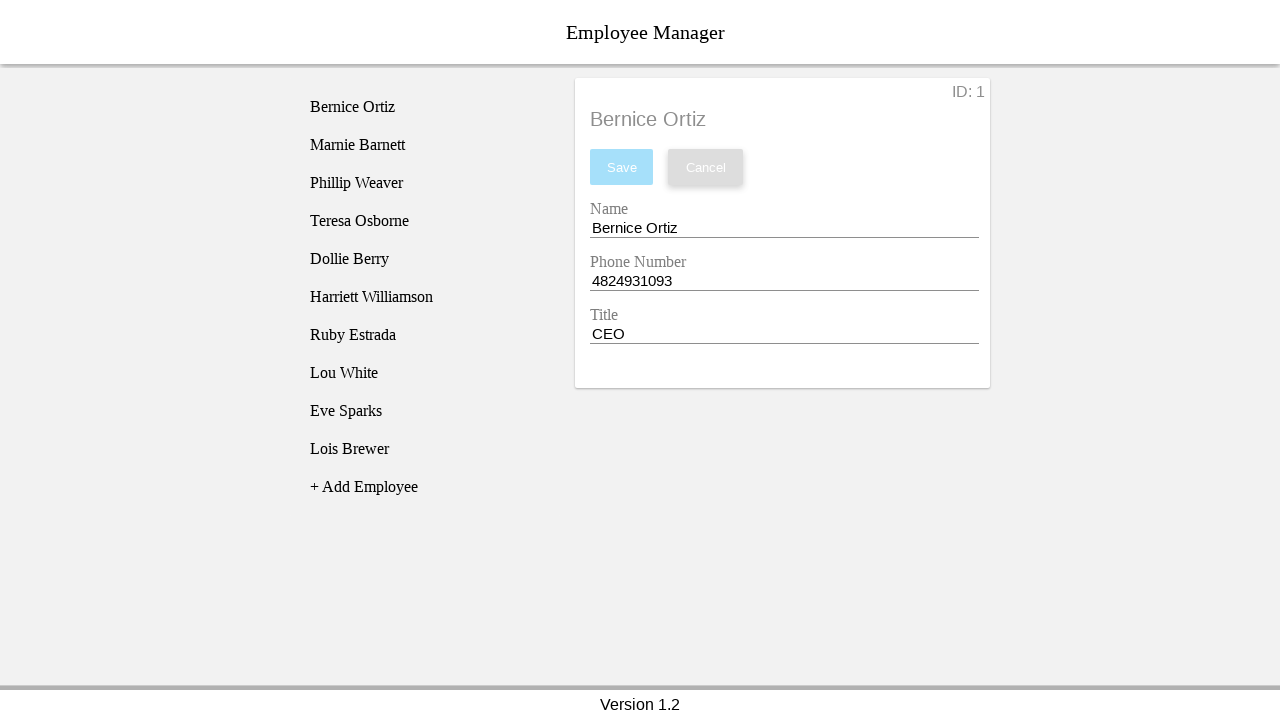

Waited 500ms for UI to update after cancel
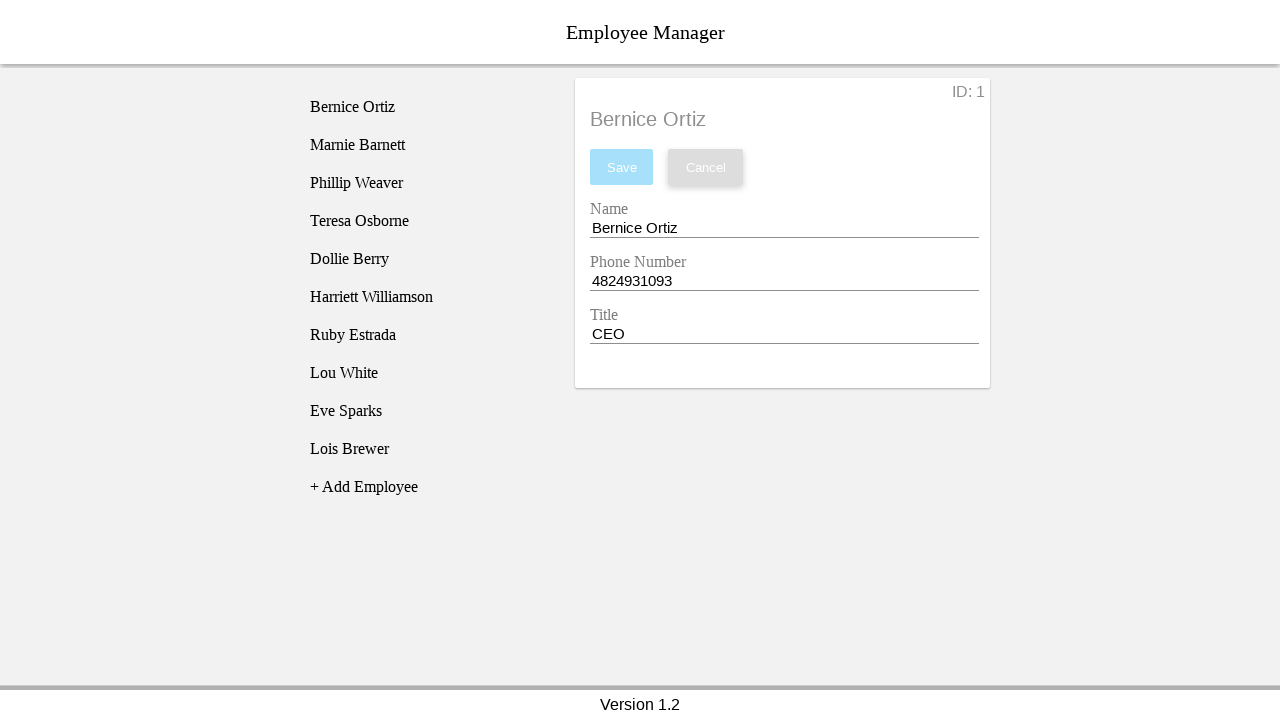

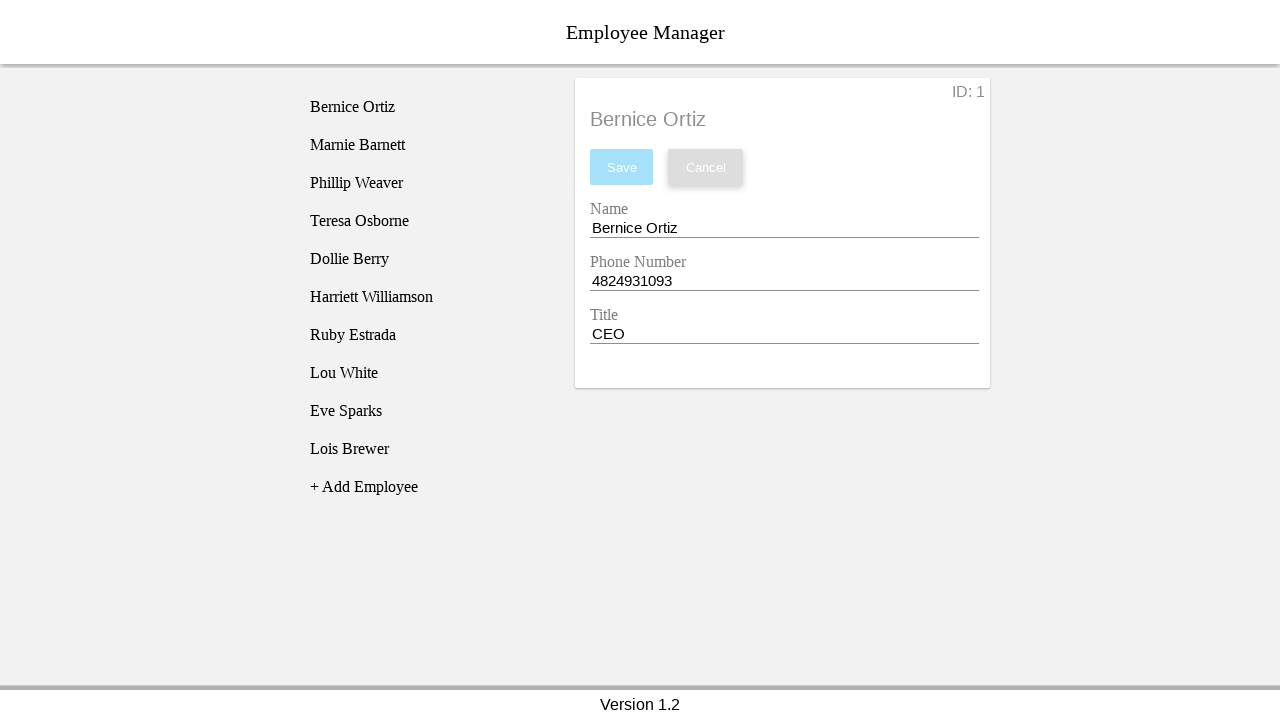